Tests static dropdown selection functionality by selecting options using three different methods: by index, by visible text, and by value on a currency dropdown.

Starting URL: https://rahulshettyacademy.com/dropdownsPractise/

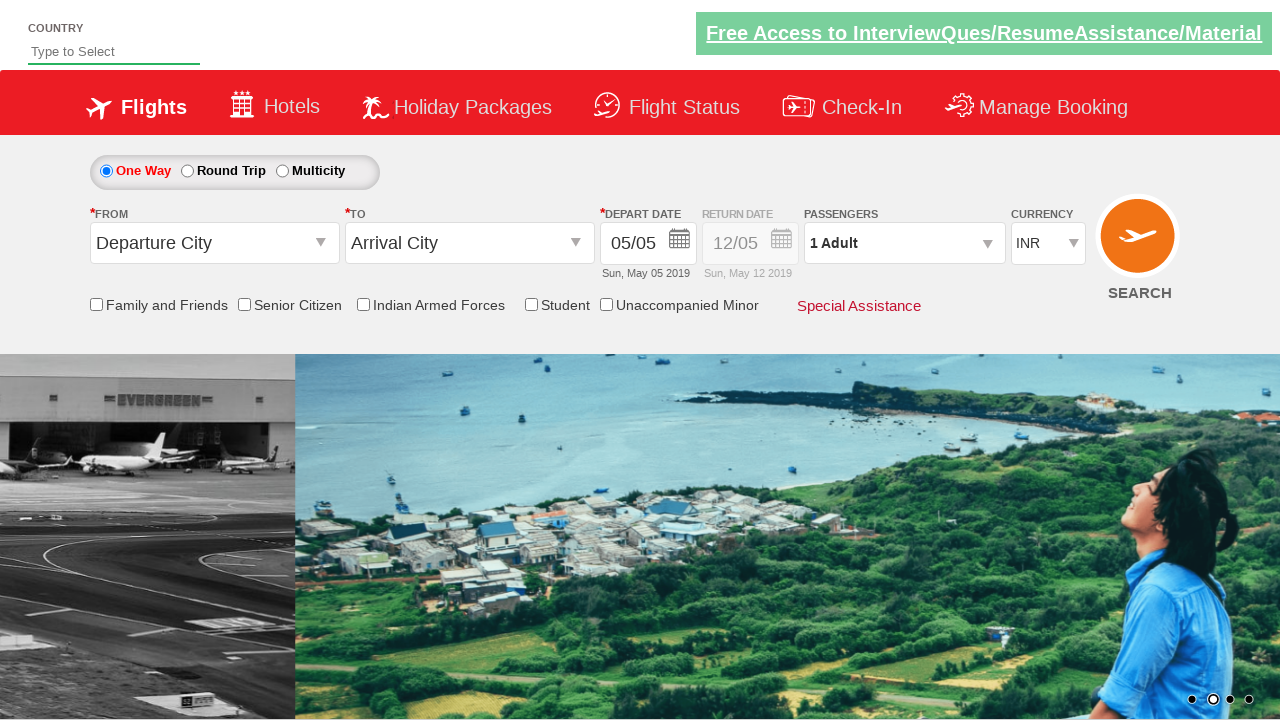

Waited for currency dropdown to be available
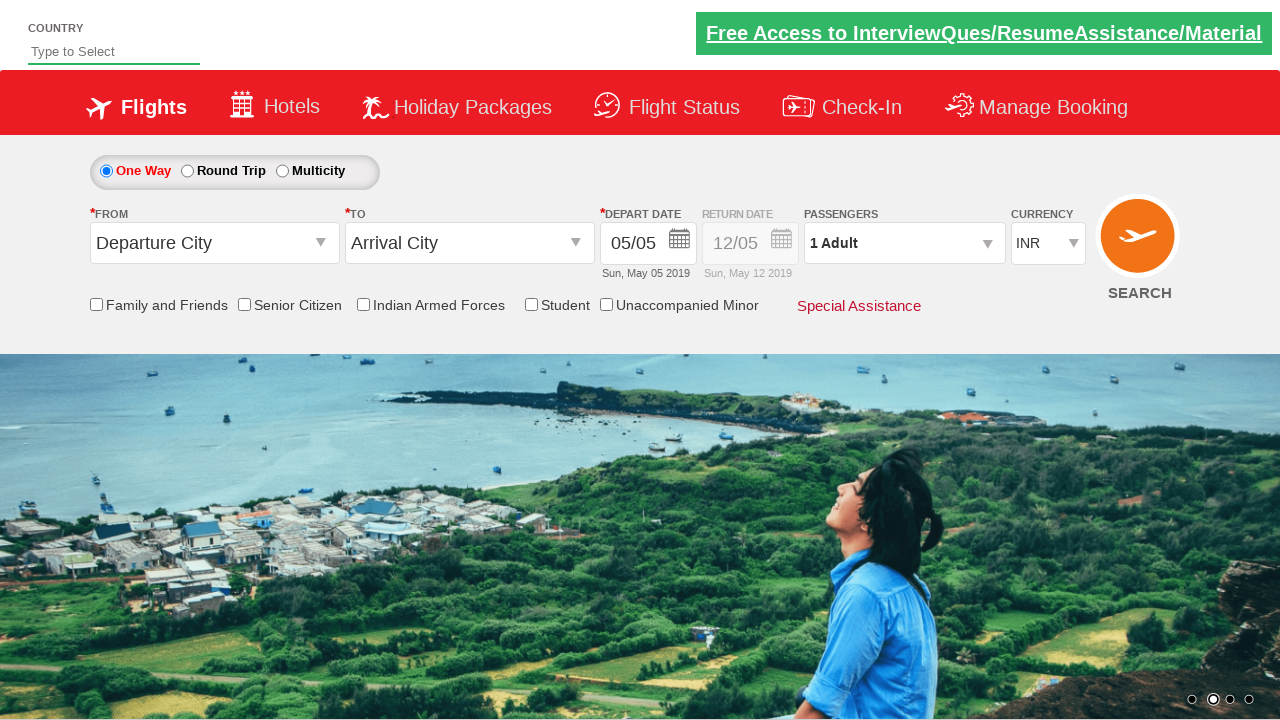

Selected dropdown option by index 3 on #ctl00_mainContent_DropDownListCurrency
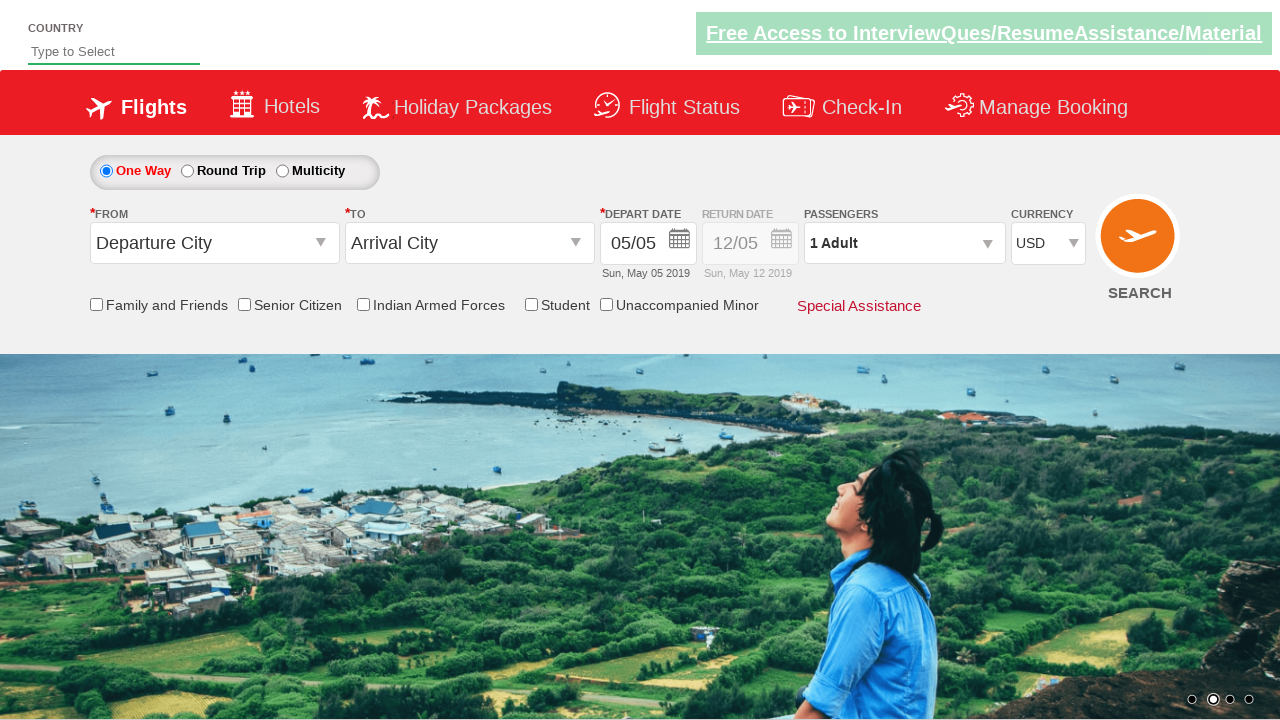

Selected dropdown option by visible text 'AED' on #ctl00_mainContent_DropDownListCurrency
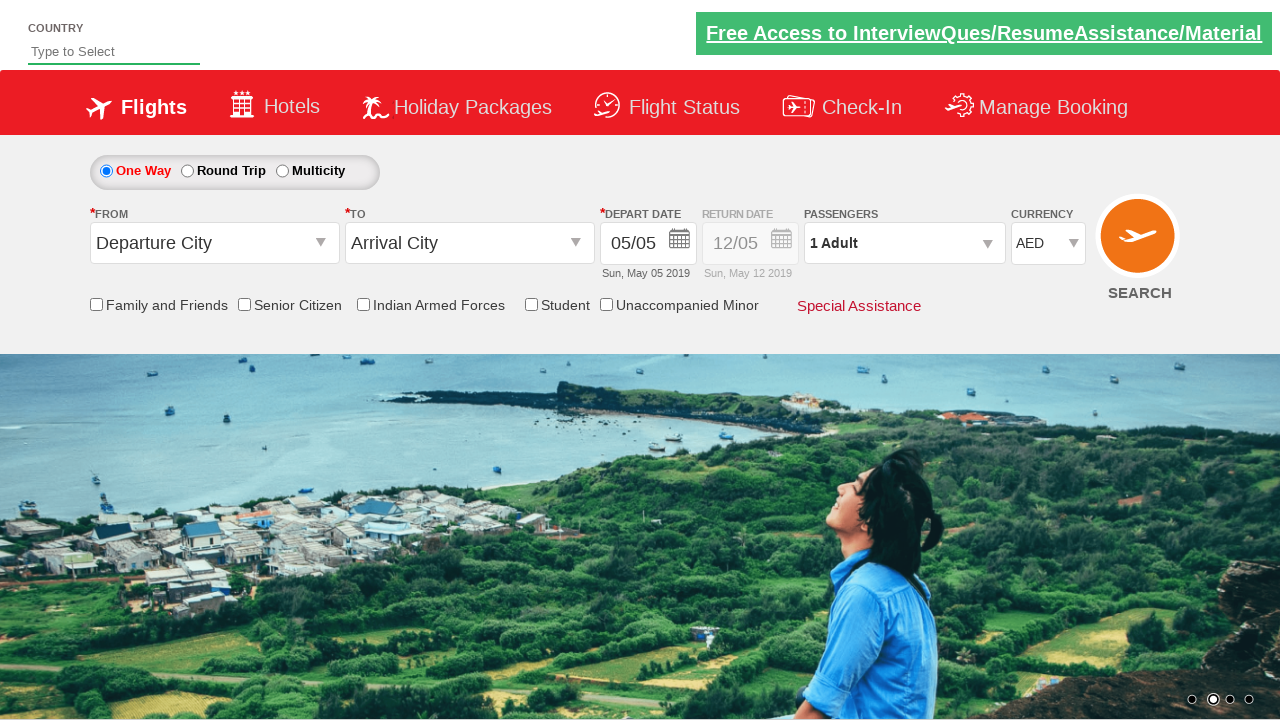

Selected dropdown option by value 'INR' on #ctl00_mainContent_DropDownListCurrency
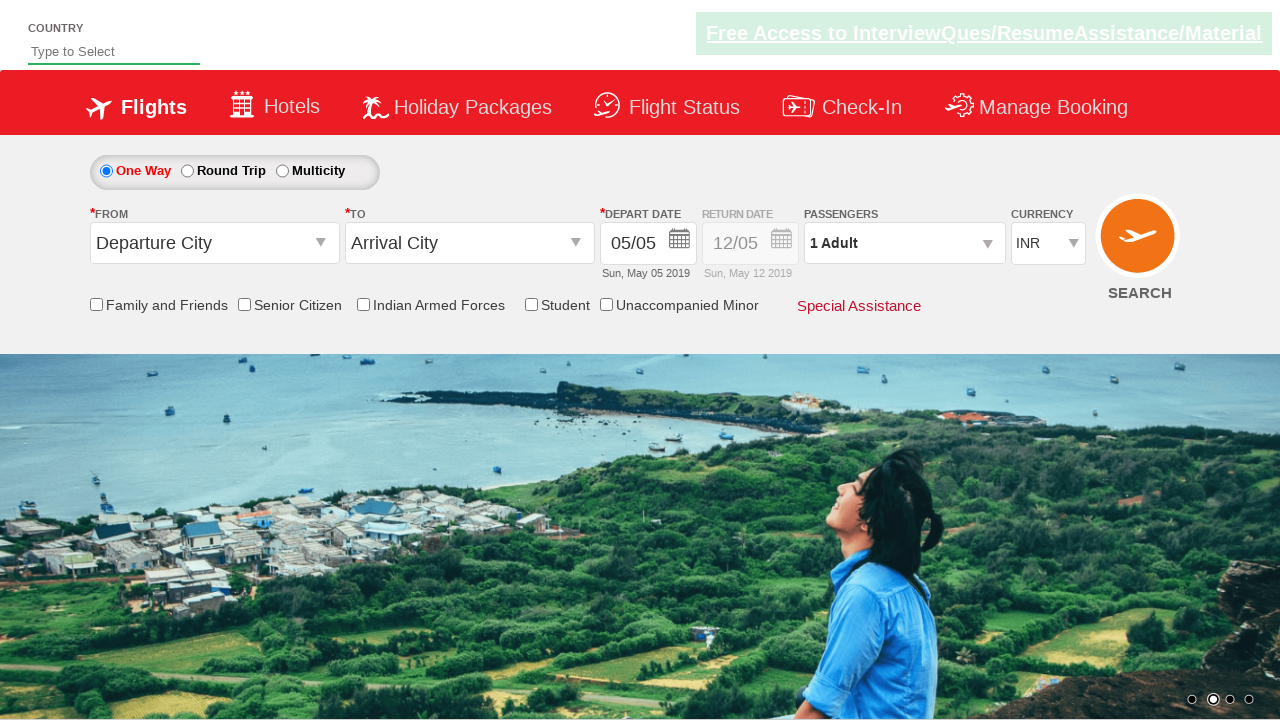

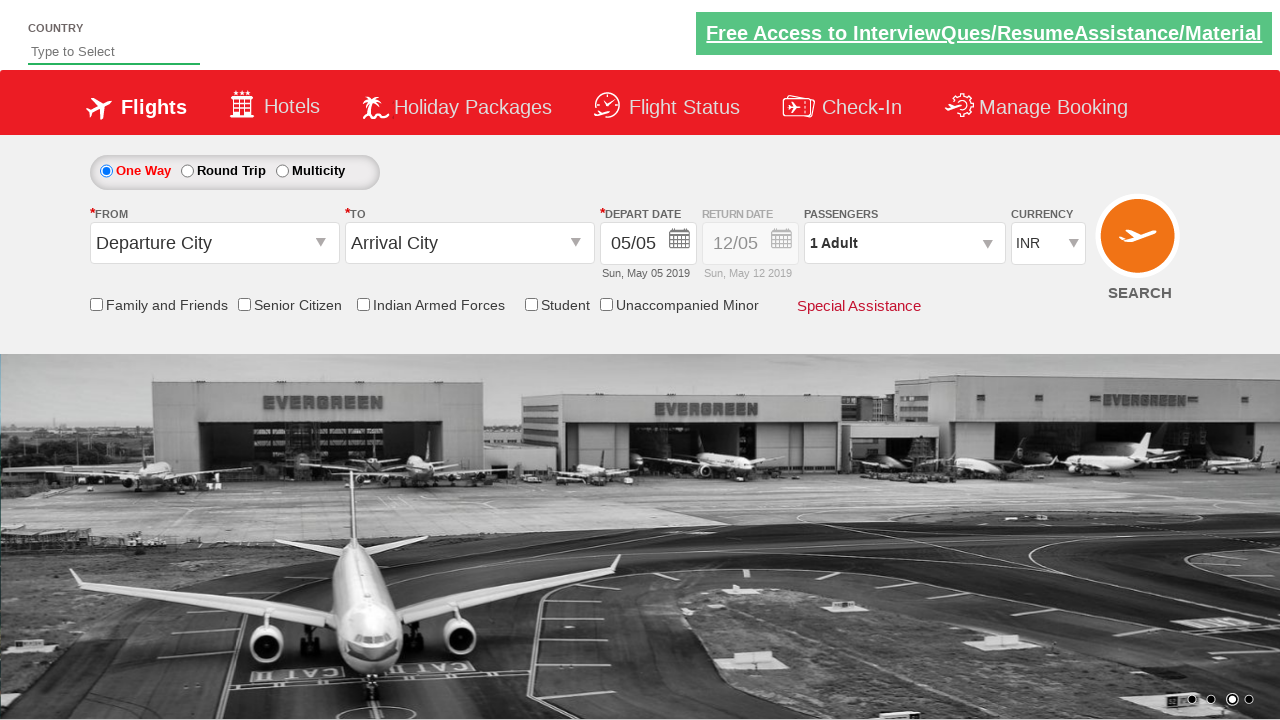